Tests alert and confirm popups by triggering buttons that show JavaScript alerts

Starting URL: https://rahulshettyacademy.com/AutomationPractice/

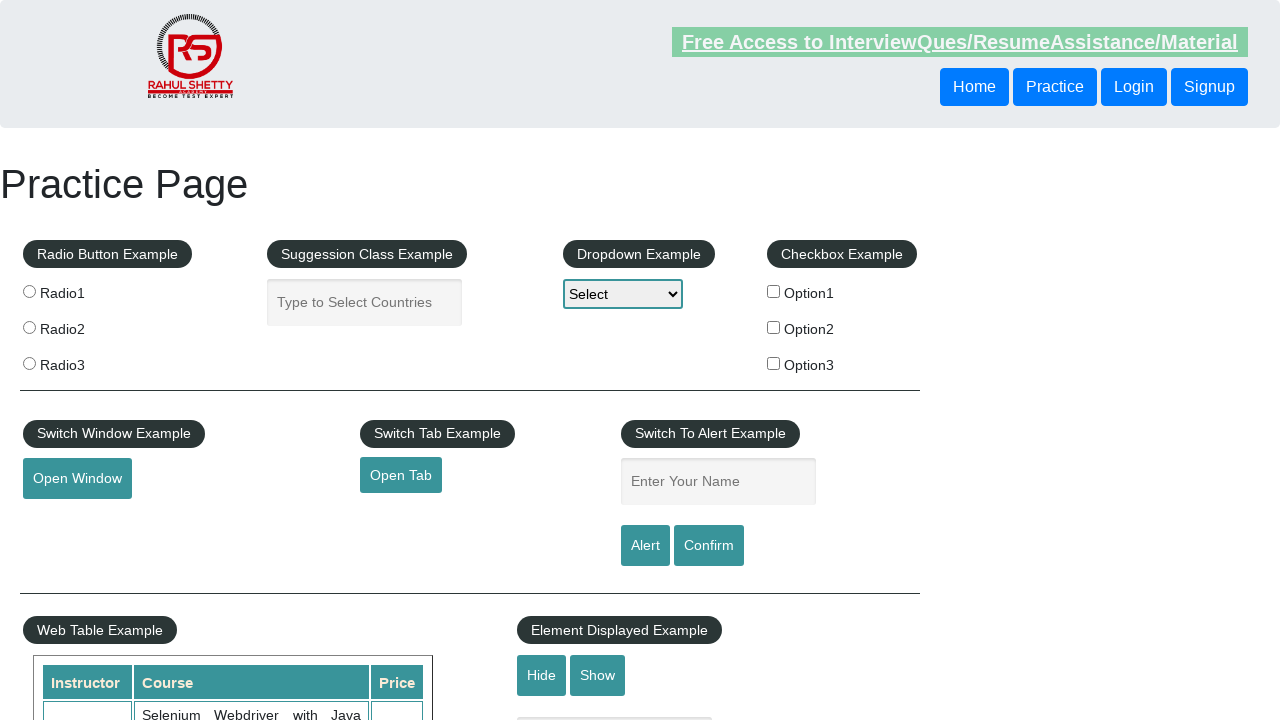

Set up dialog handler to accept all popups
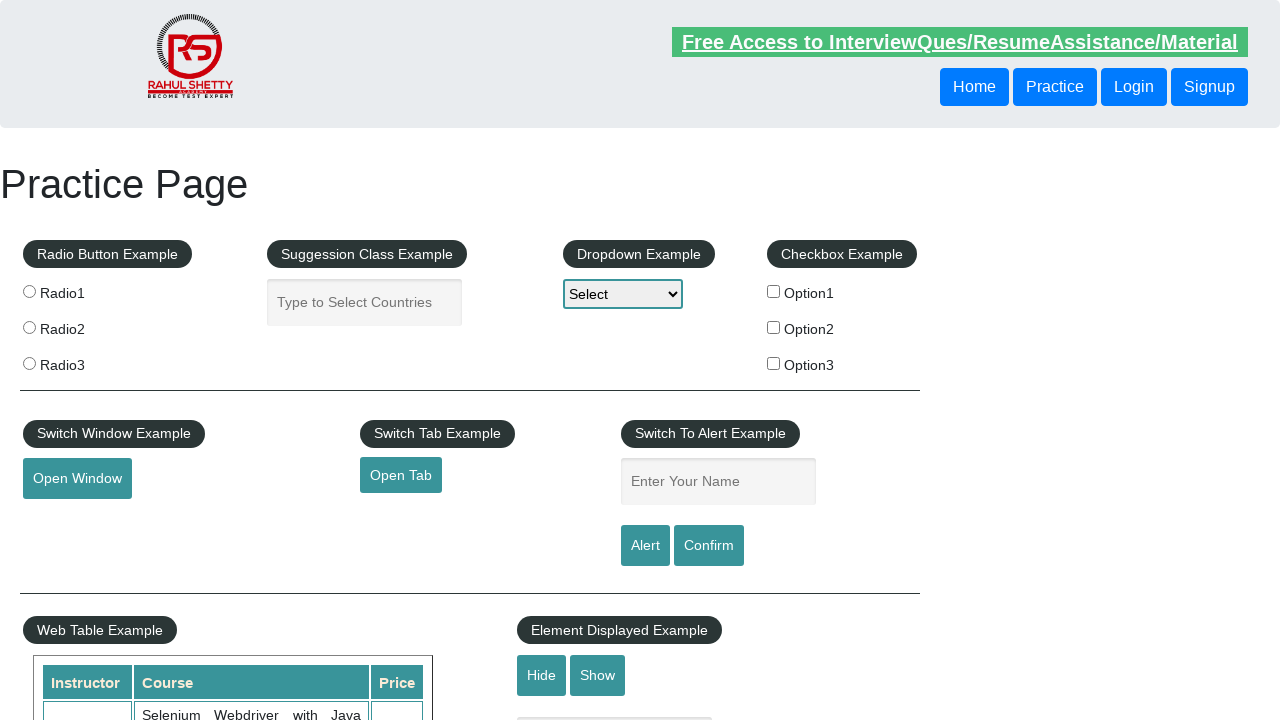

Clicked alert button to trigger JavaScript alert at (645, 546) on #alertbtn
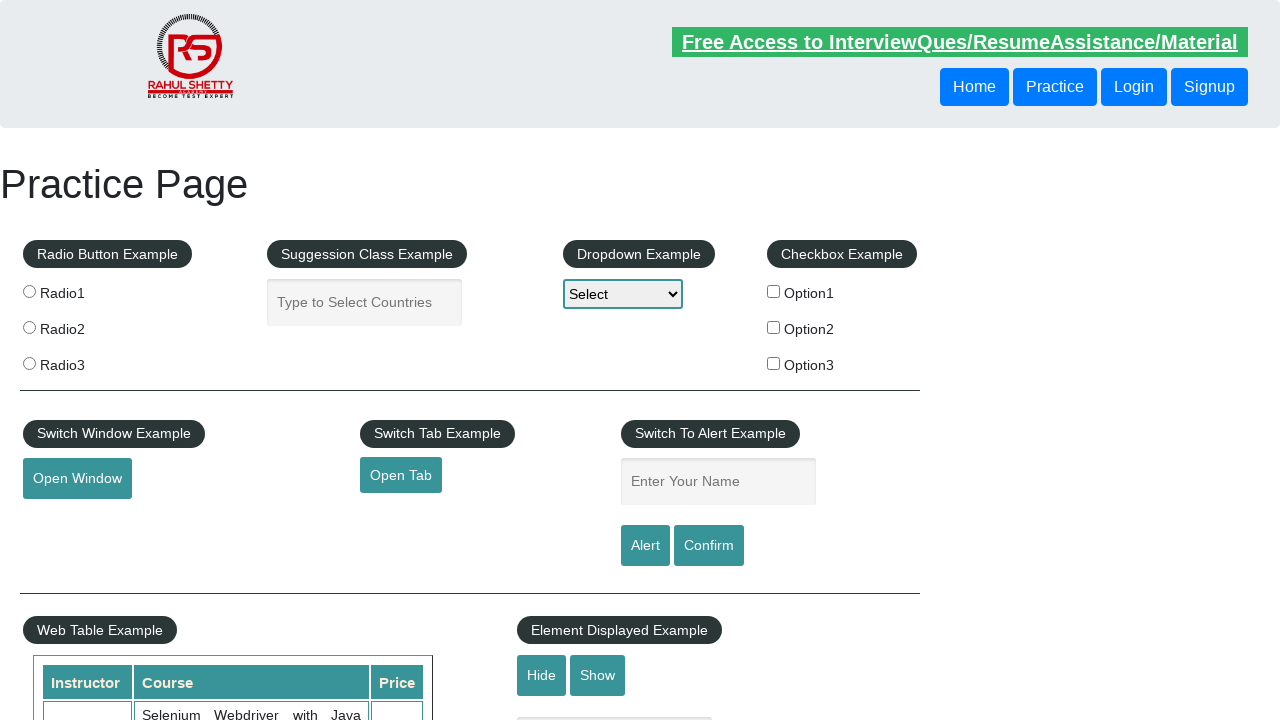

Clicked confirm button to trigger confirm popup at (709, 546) on #confirmbtn
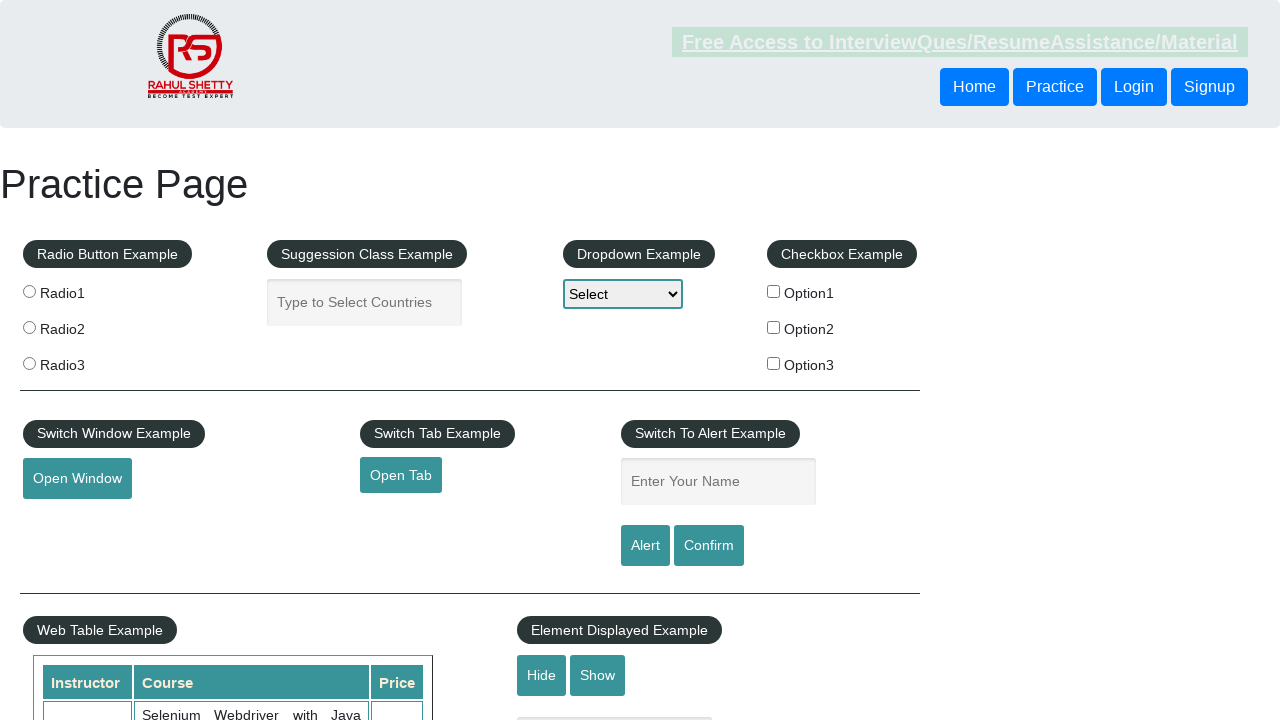

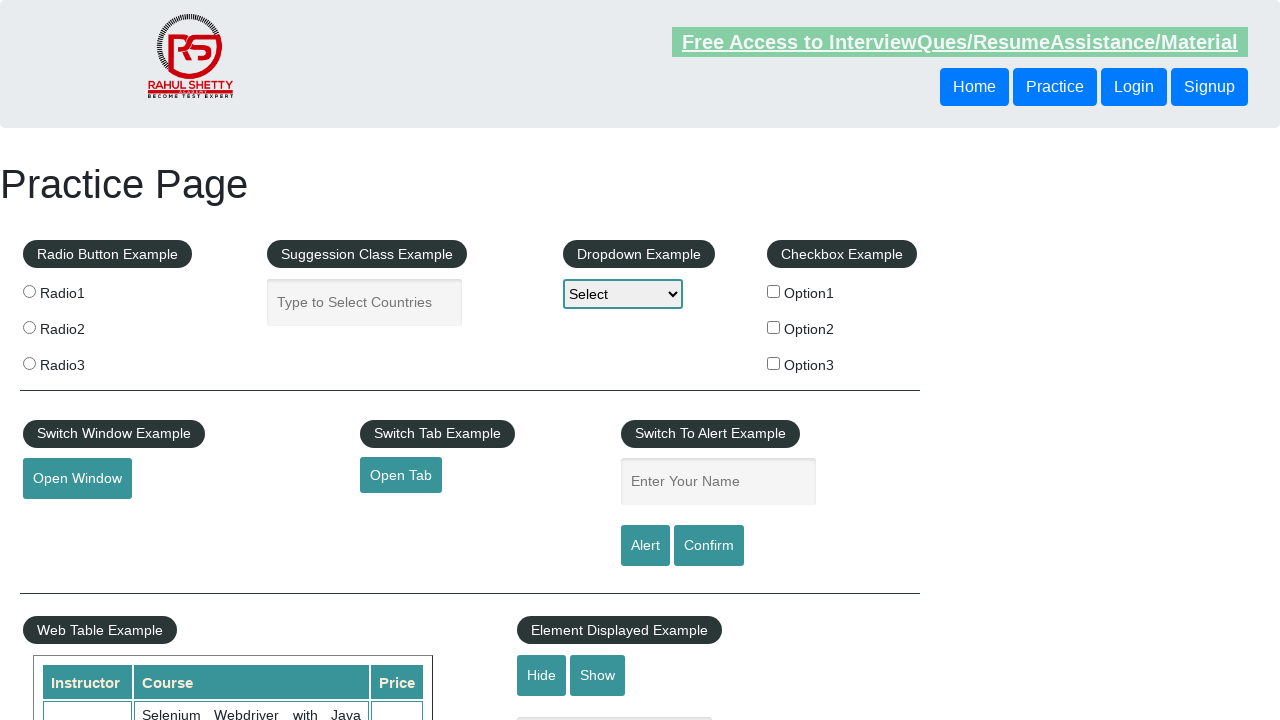